Tests iframe handling by switching to an iframe, filling a form field inside it, then switching back to the main content and reading a heading element

Starting URL: https://testeroprogramowania.github.io/selenium/iframe.html

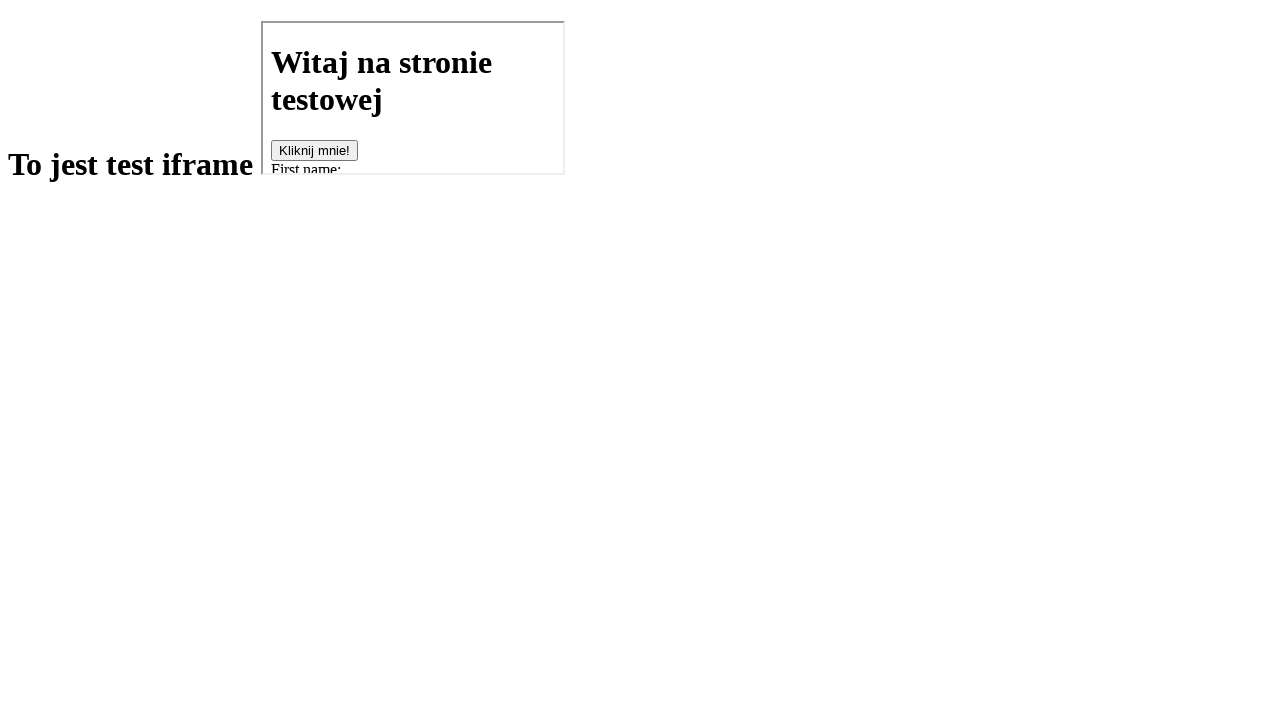

Located iframe with src='basics.html'
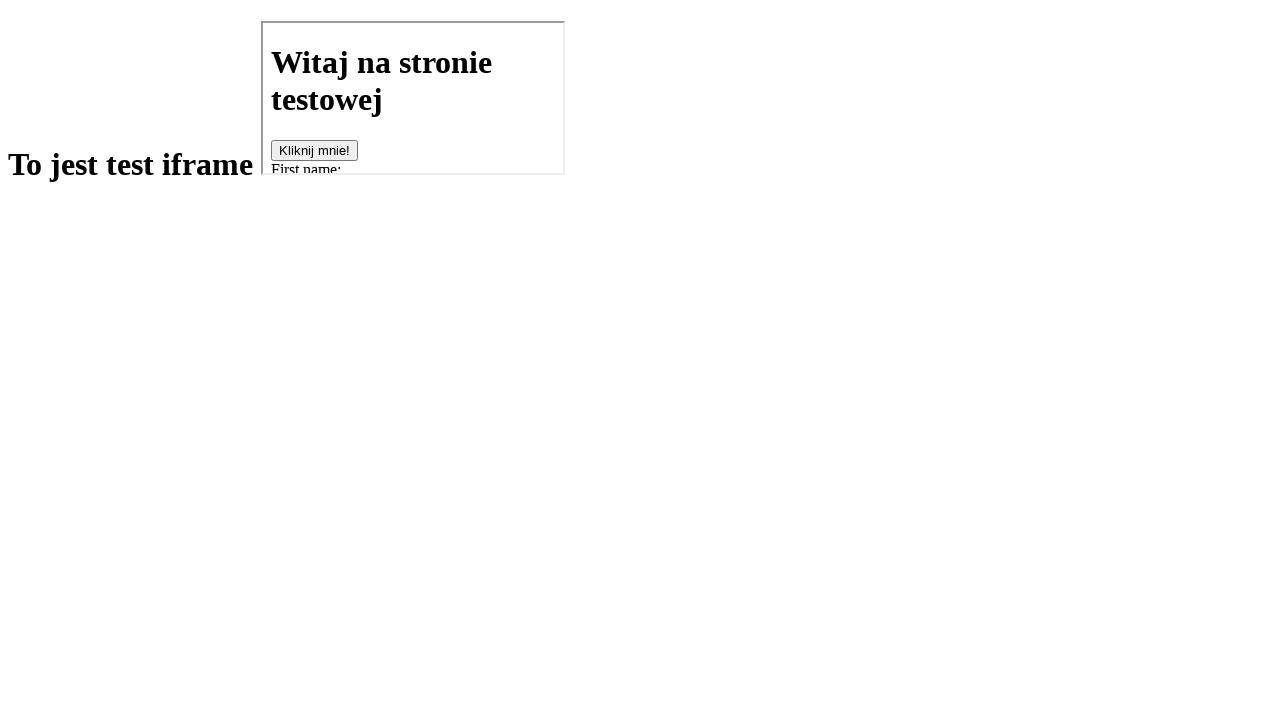

Filled first name field inside iframe with 'ZooL' on iframe[src='basics.html'] >> internal:control=enter-frame >> #fname
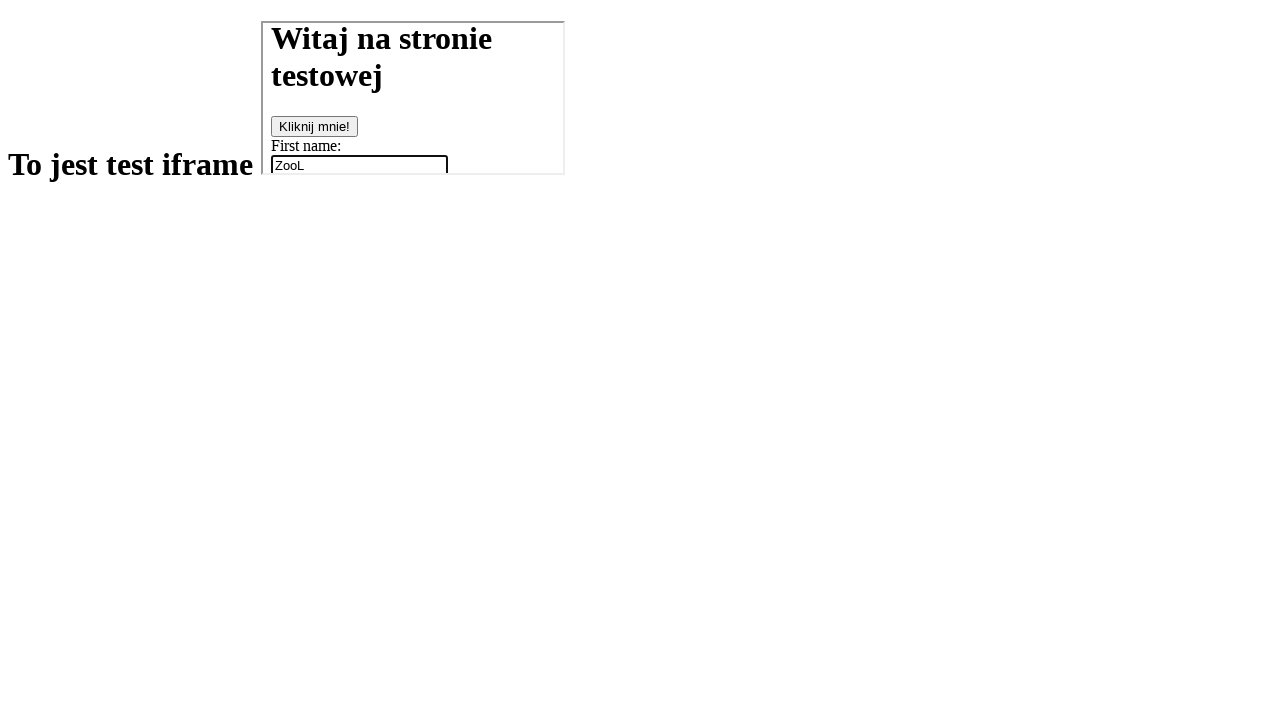

Read h1 text from main content: To jest test iframe






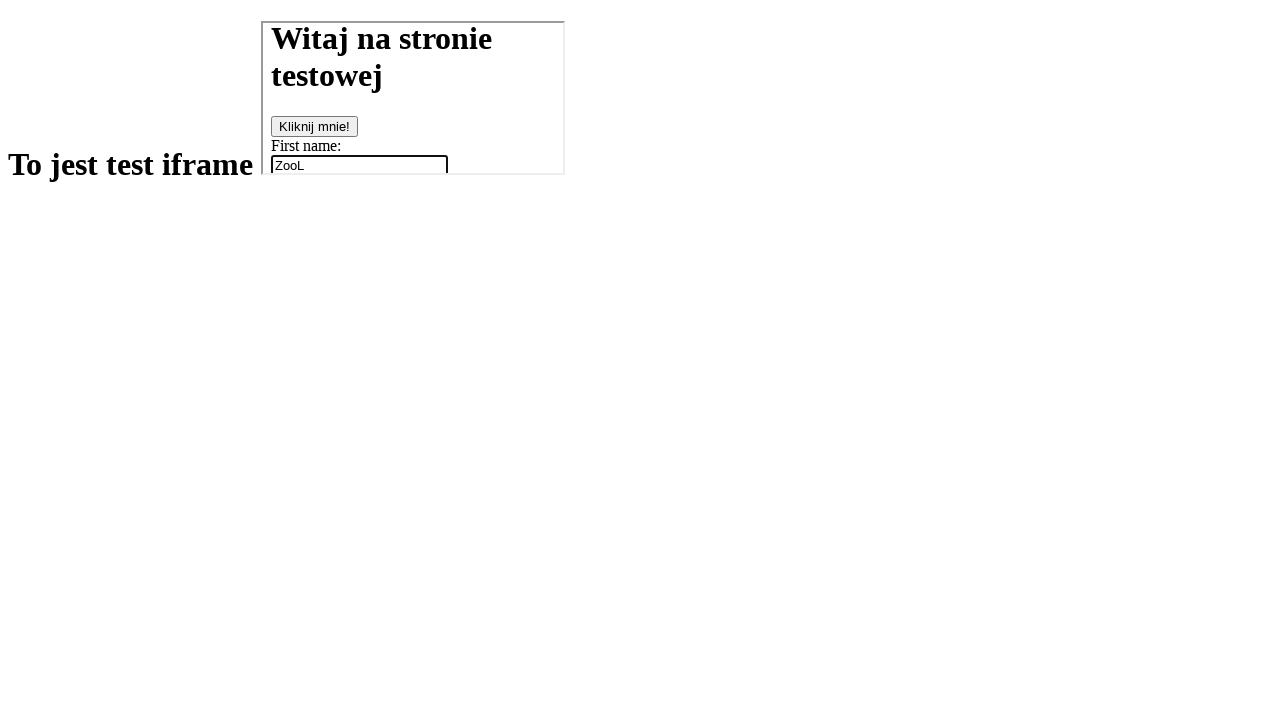

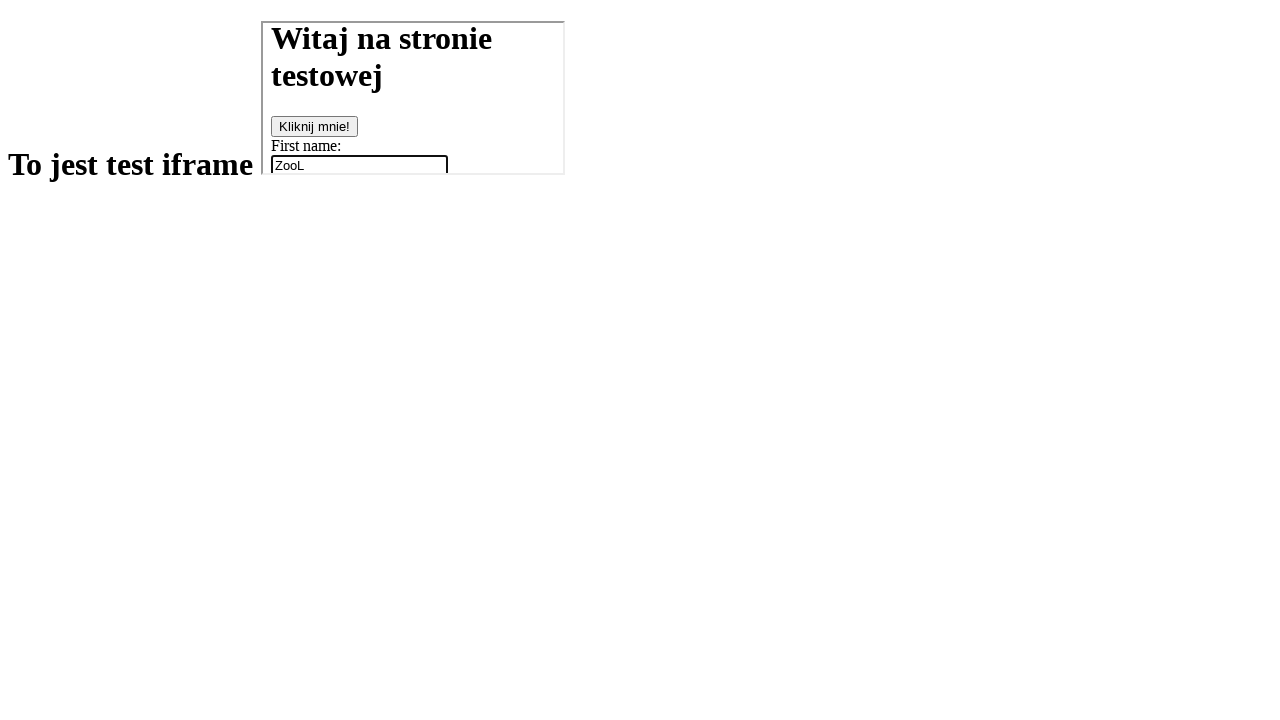